Tests form filling functionality by navigating to the Text Box page and filling out user information fields including name, email, and addresses

Starting URL: https://demoqa.com/elements

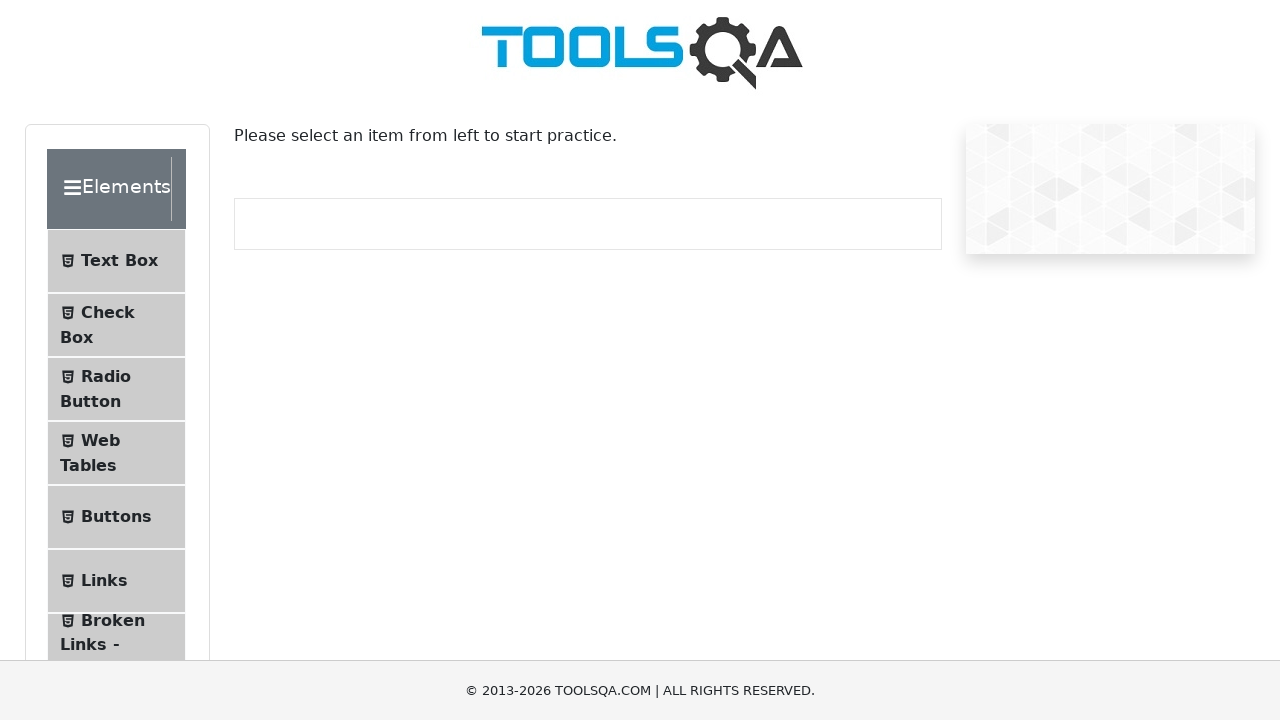

Clicked on Text Box menu item at (116, 261) on xpath=//li[contains(.,'Text Box')]
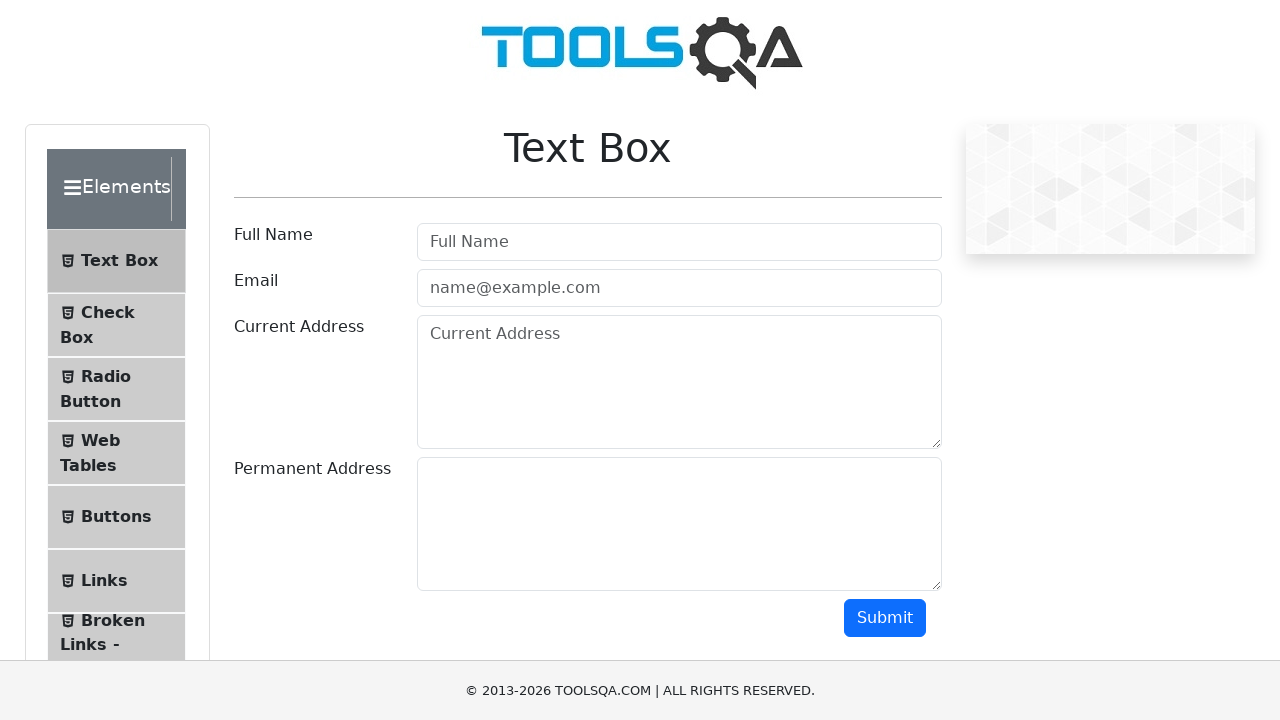

Filled user name field with 'Roshani' on #userName
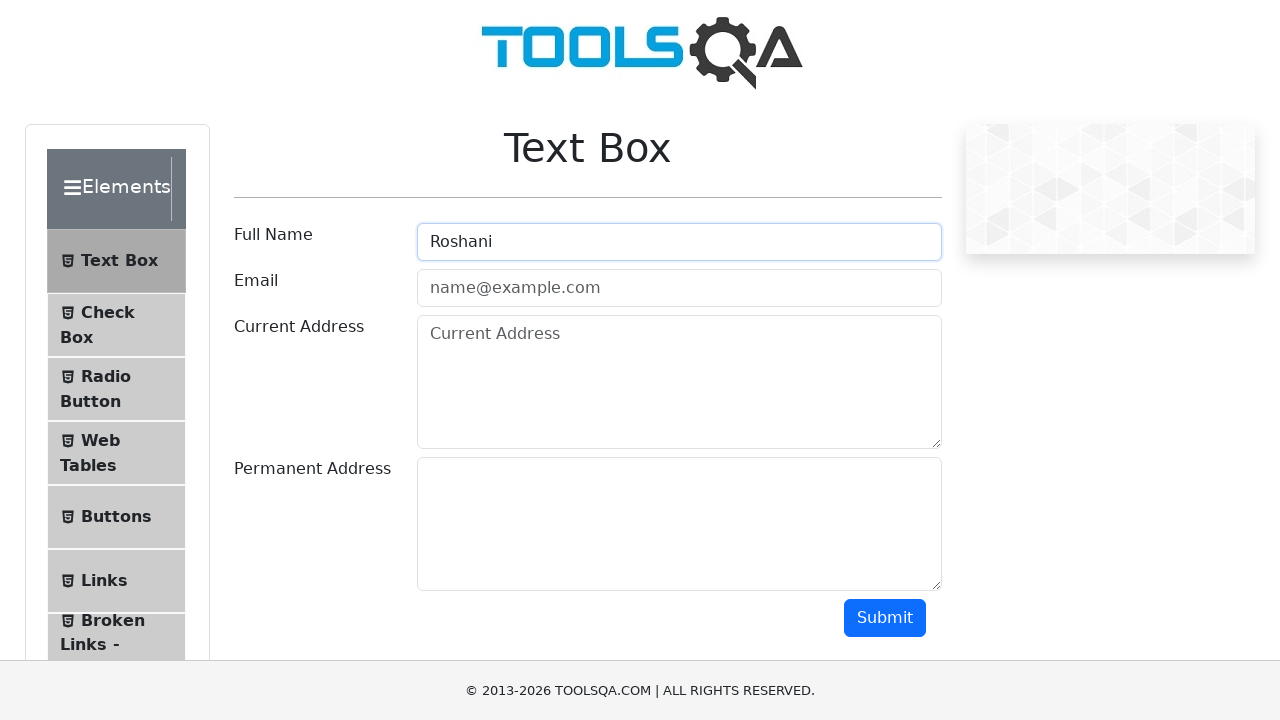

Filled email field with 'ryadav01@gmail.com' on #userEmail
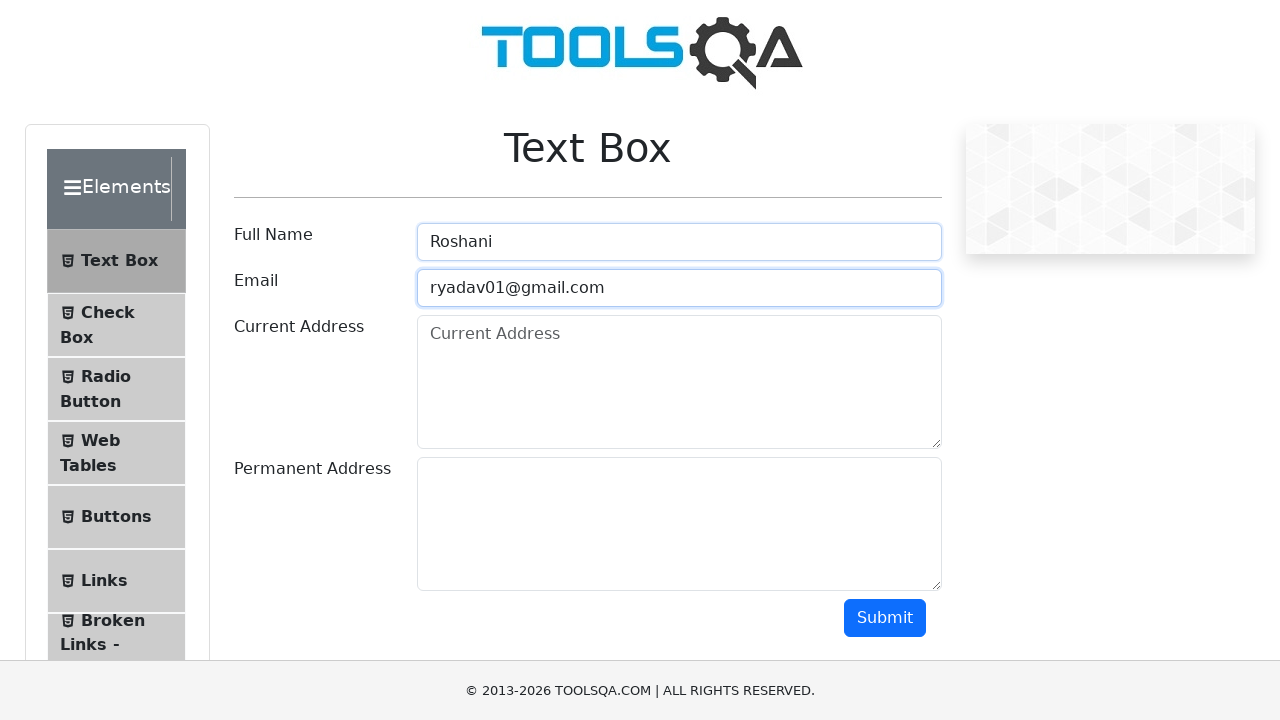

Filled current address field with 'Pune' on #currentAddress
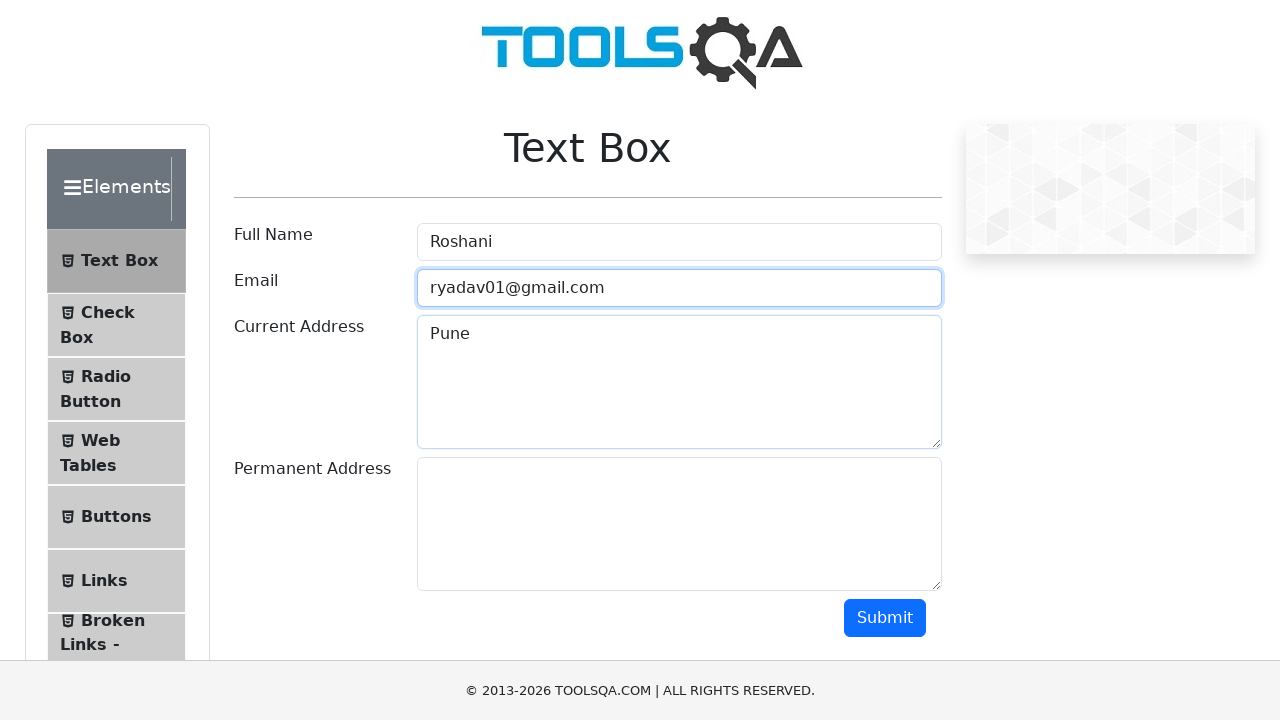

Scrolled down 400 pixels to see remaining fields
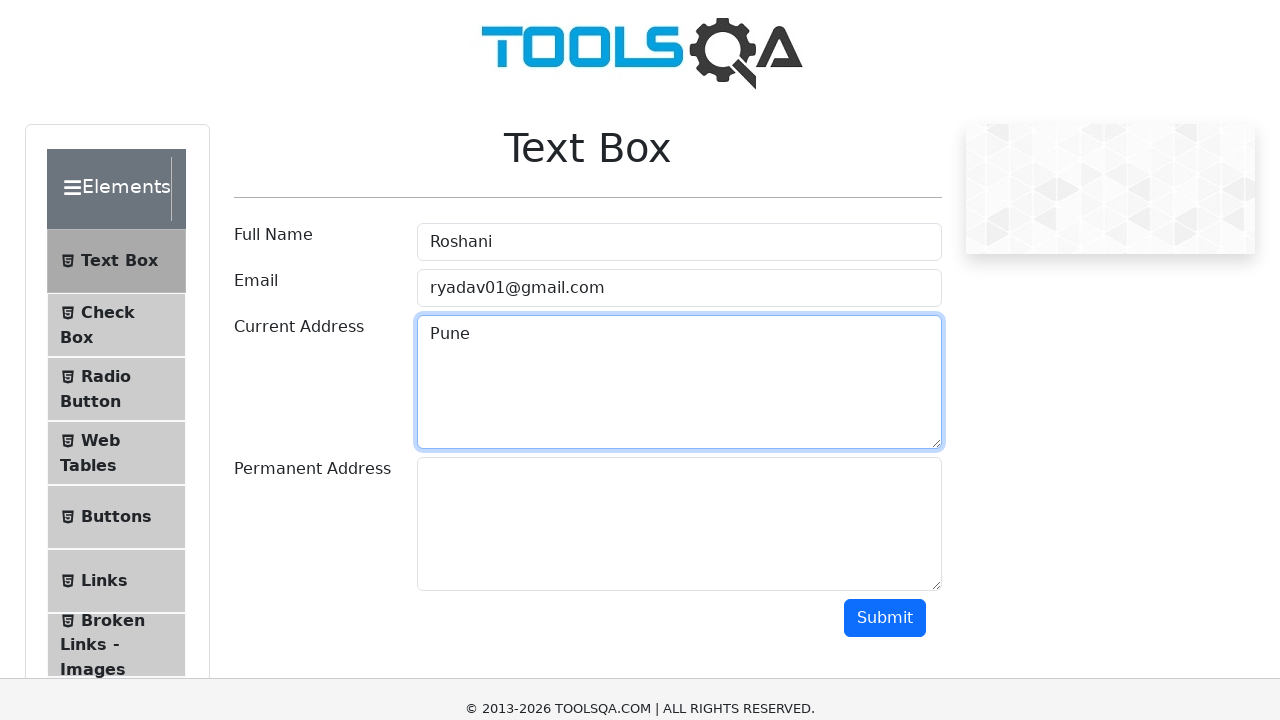

Filled permanent address field with 'Satara' on #permanentAddress
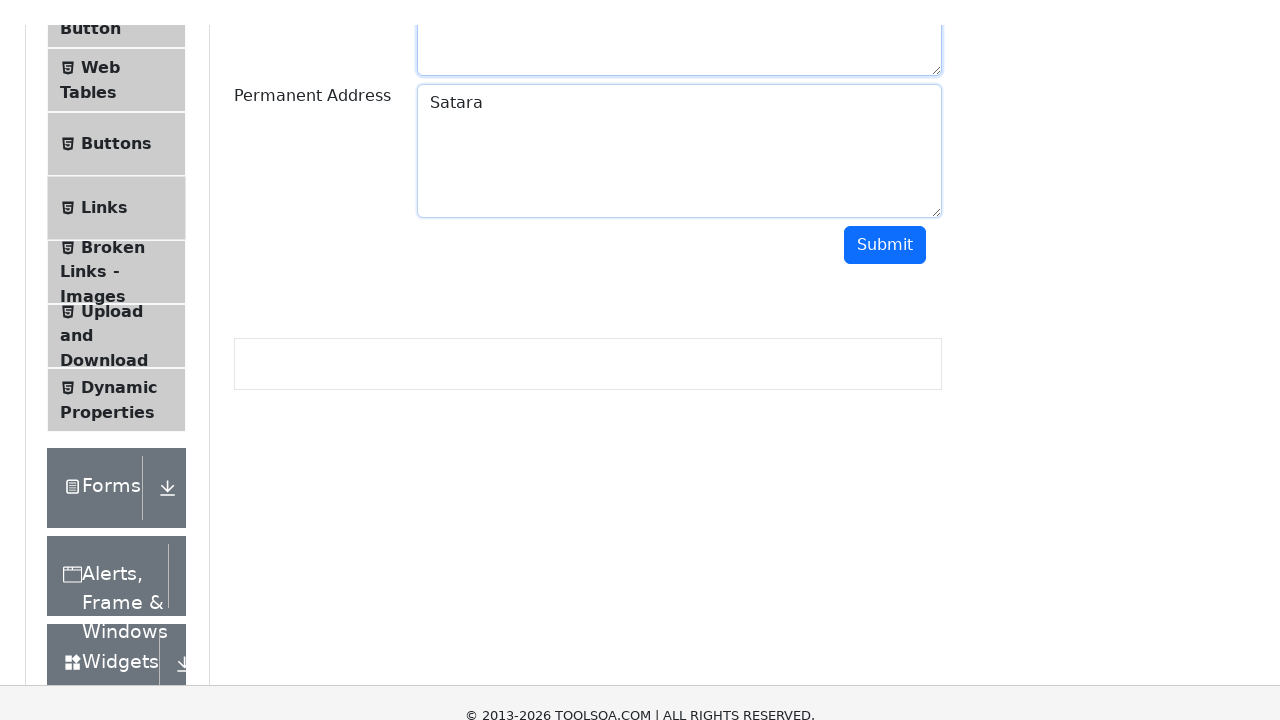

Clicked Submit button to submit the form at (885, 218) on xpath=//button[text()='Submit']
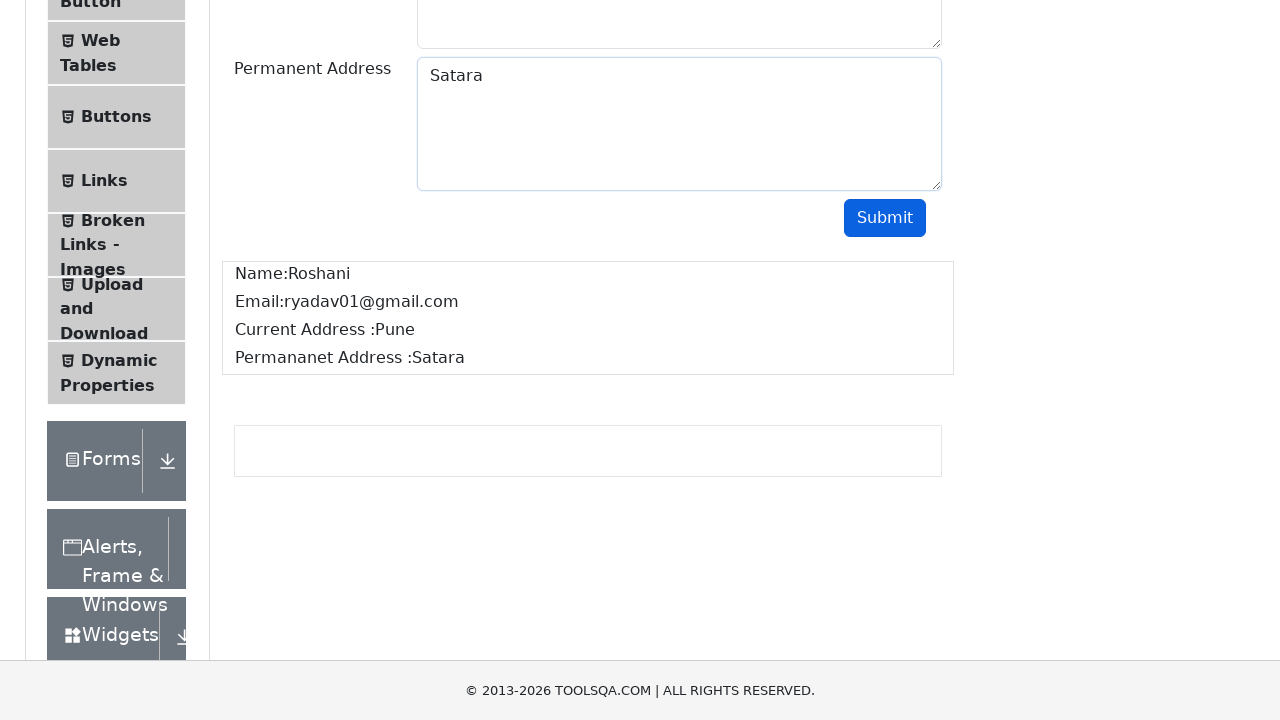

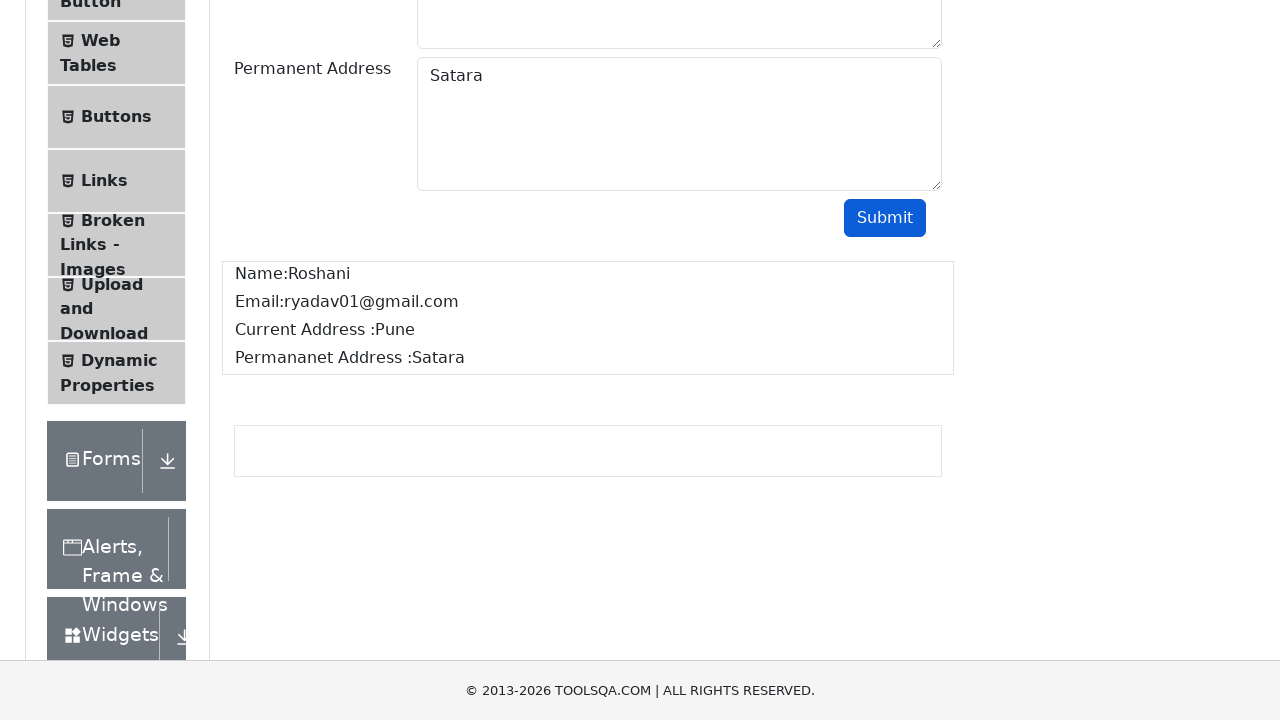